Tests that the confirmation alert result element is empty when no alert has been opened

Starting URL: https://demoqa.com/

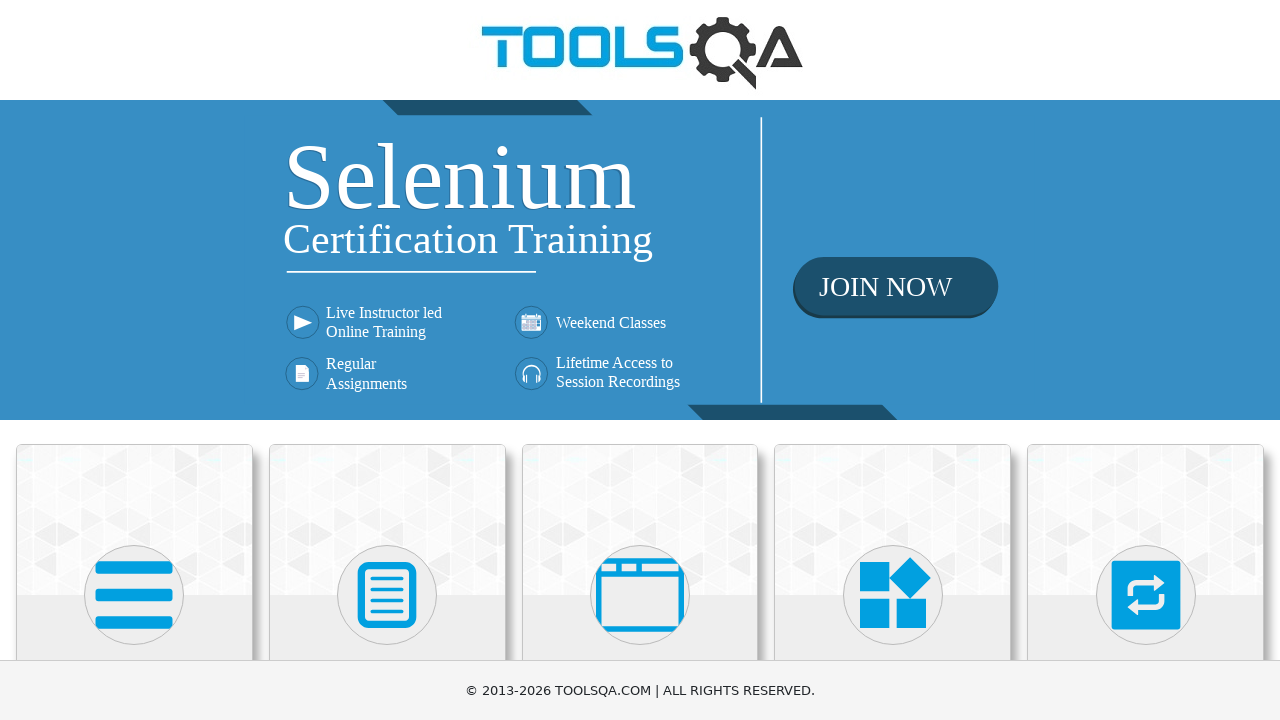

Clicked on 'Alerts, Frame & Windows' card at (640, 360) on text=Alerts, Frame & Windows
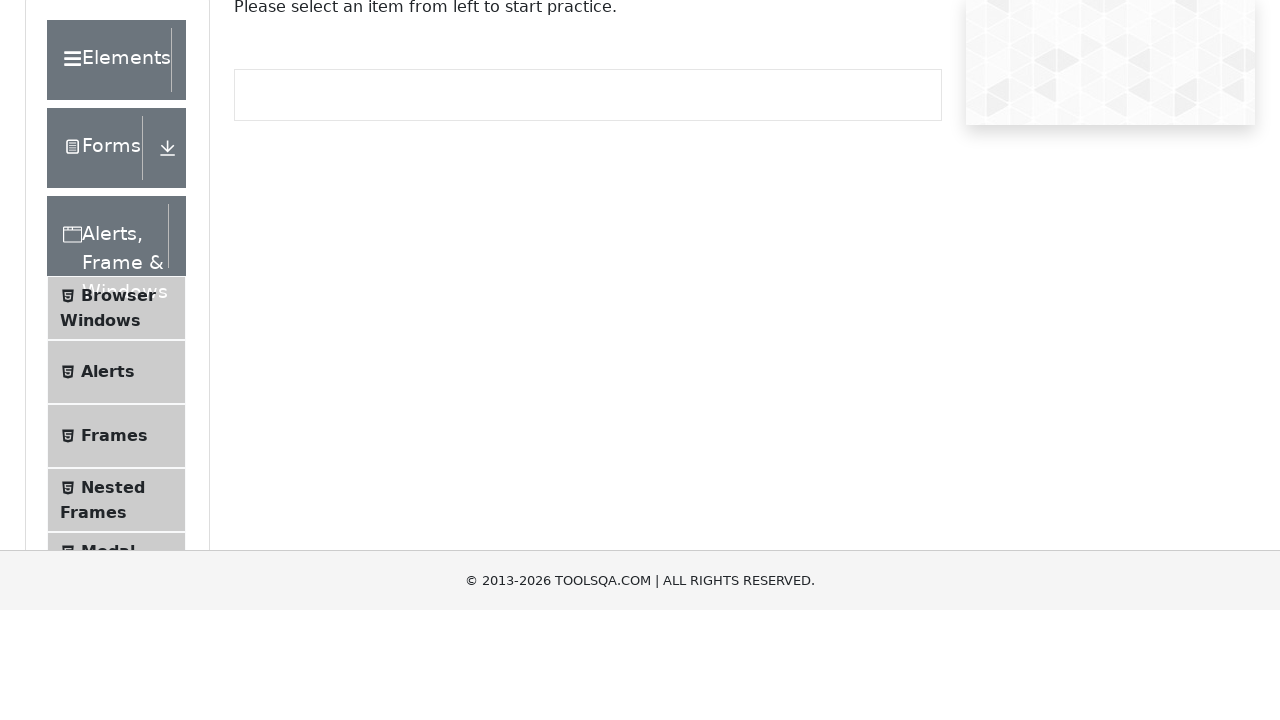

Clicked on 'Alerts' menu option at (108, 501) on xpath=//span[text()='Alerts']
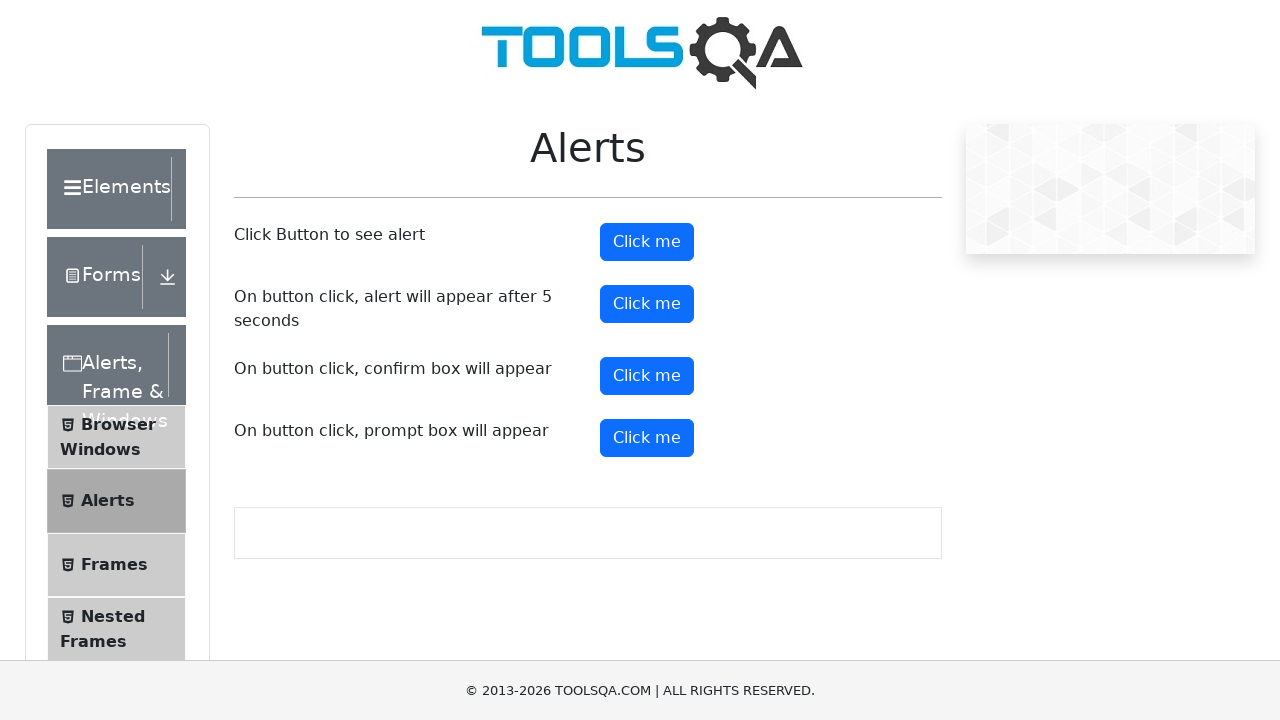

Queried confirmation result element (#confirmResult) - verifying it is empty or non-existent
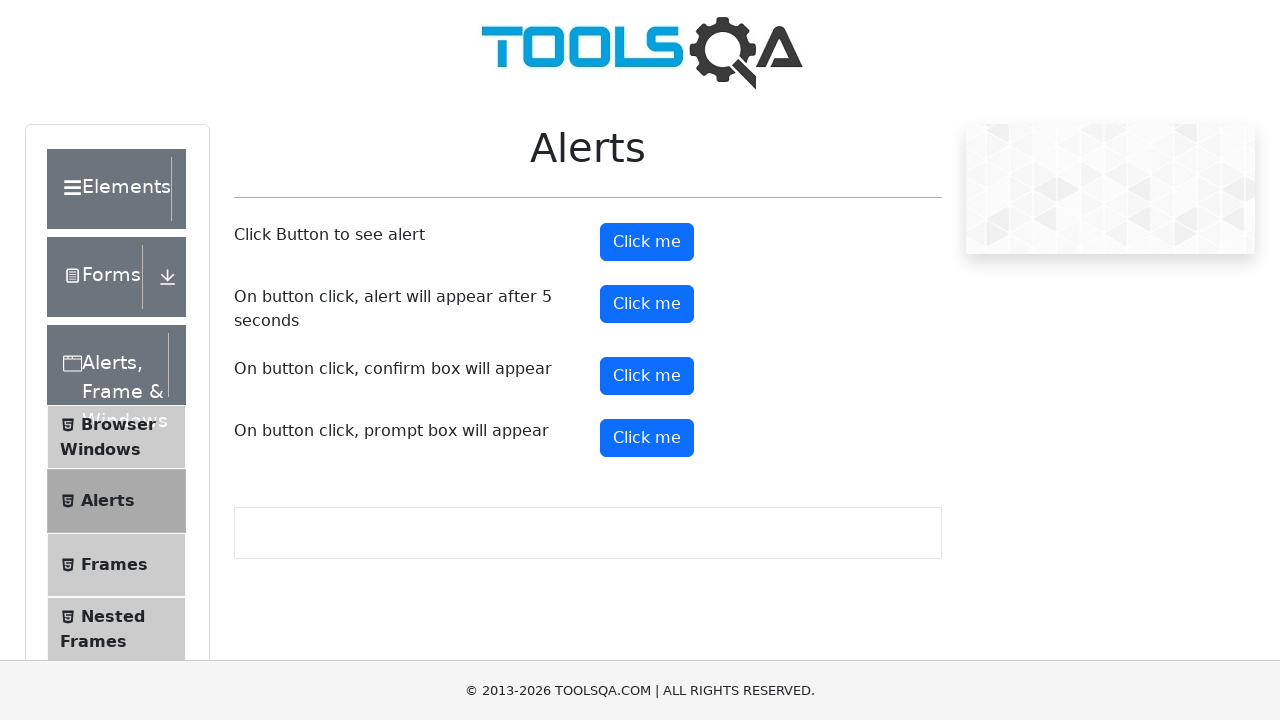

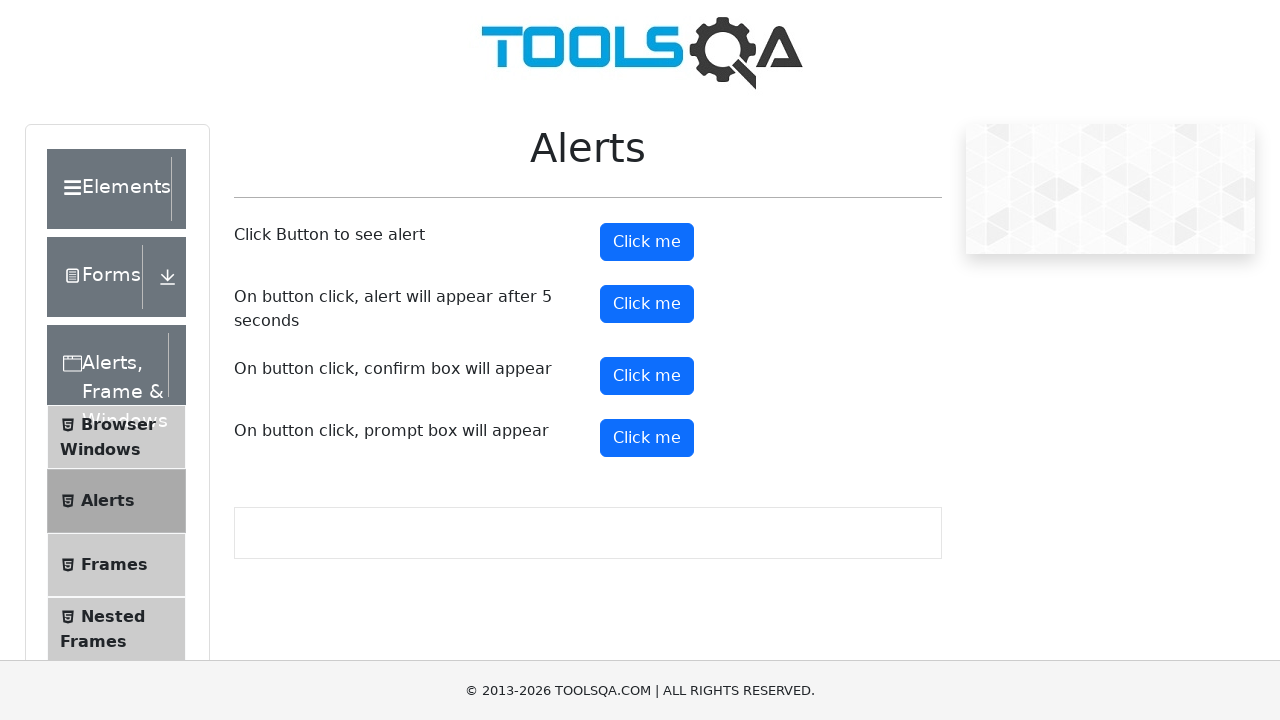